Tests right-click context menu functionality by performing a context click on a target element and verifying the context menu appears with a copy option

Starting URL: http://swisnl.github.io/jQuery-contextMenu/demo.html

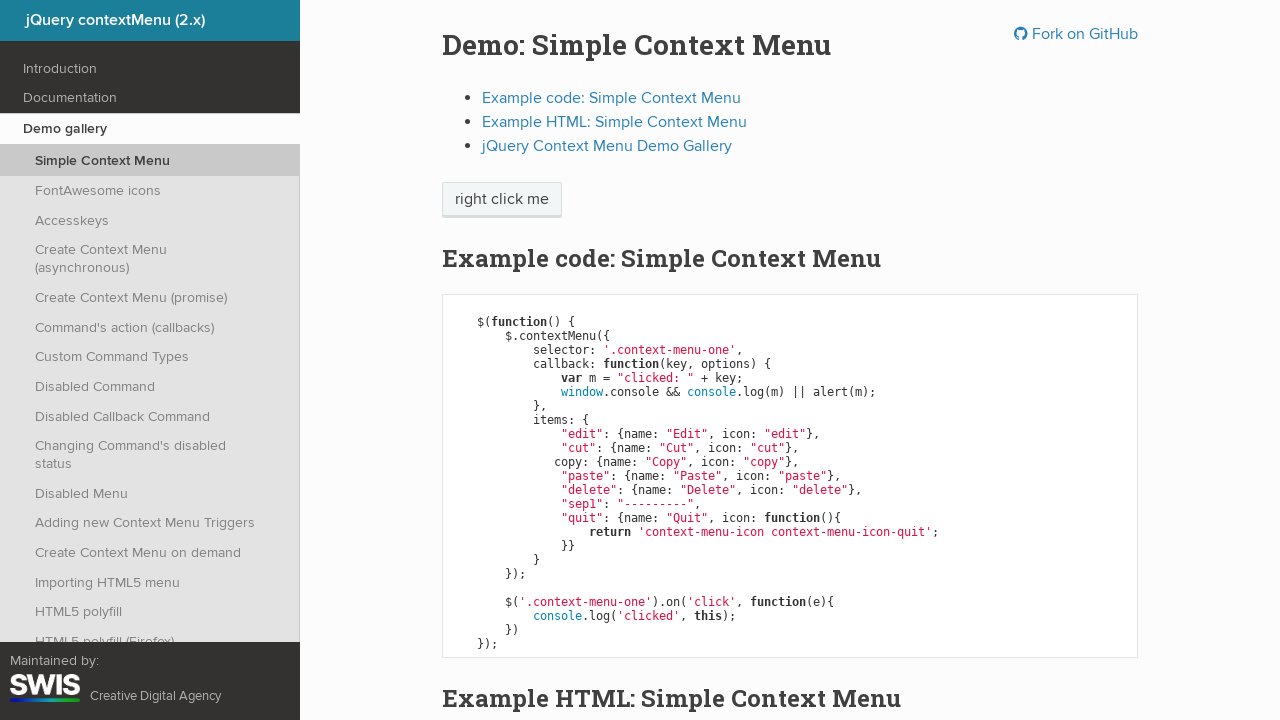

Located right-click target element
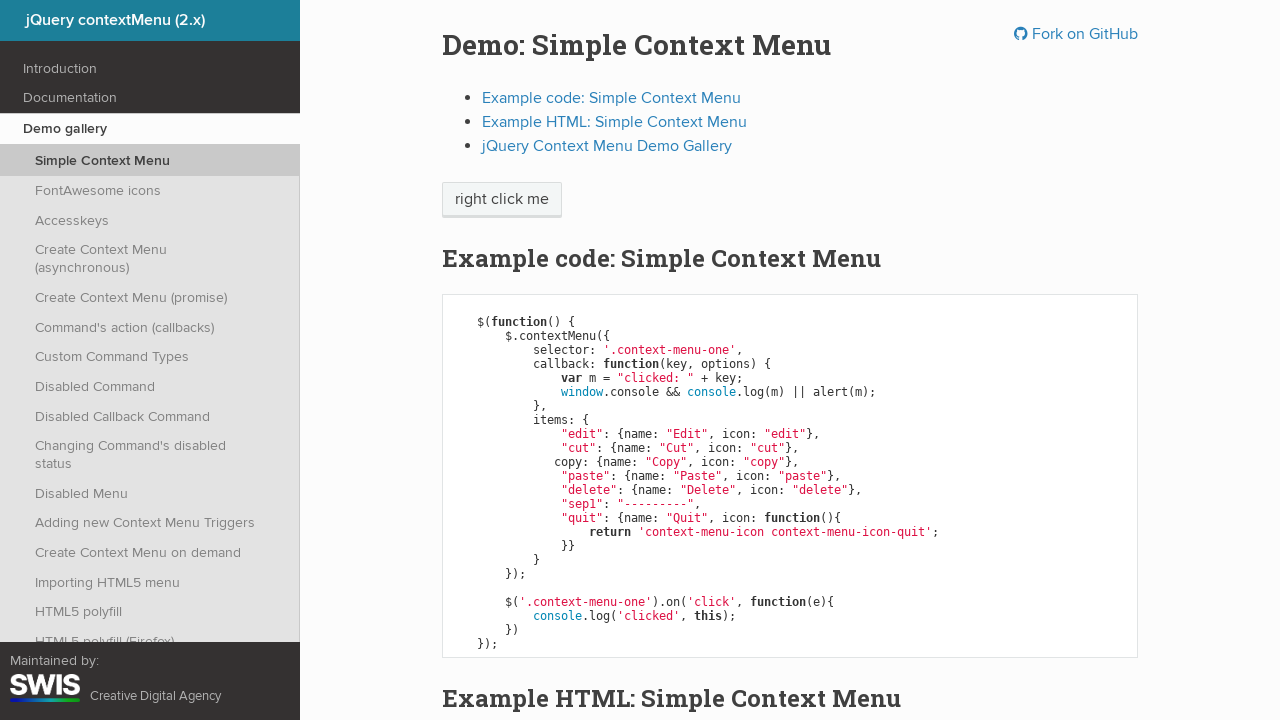

Performed right-click on target element at (502, 200) on xpath=//span[contains(text(), 'right click me')]
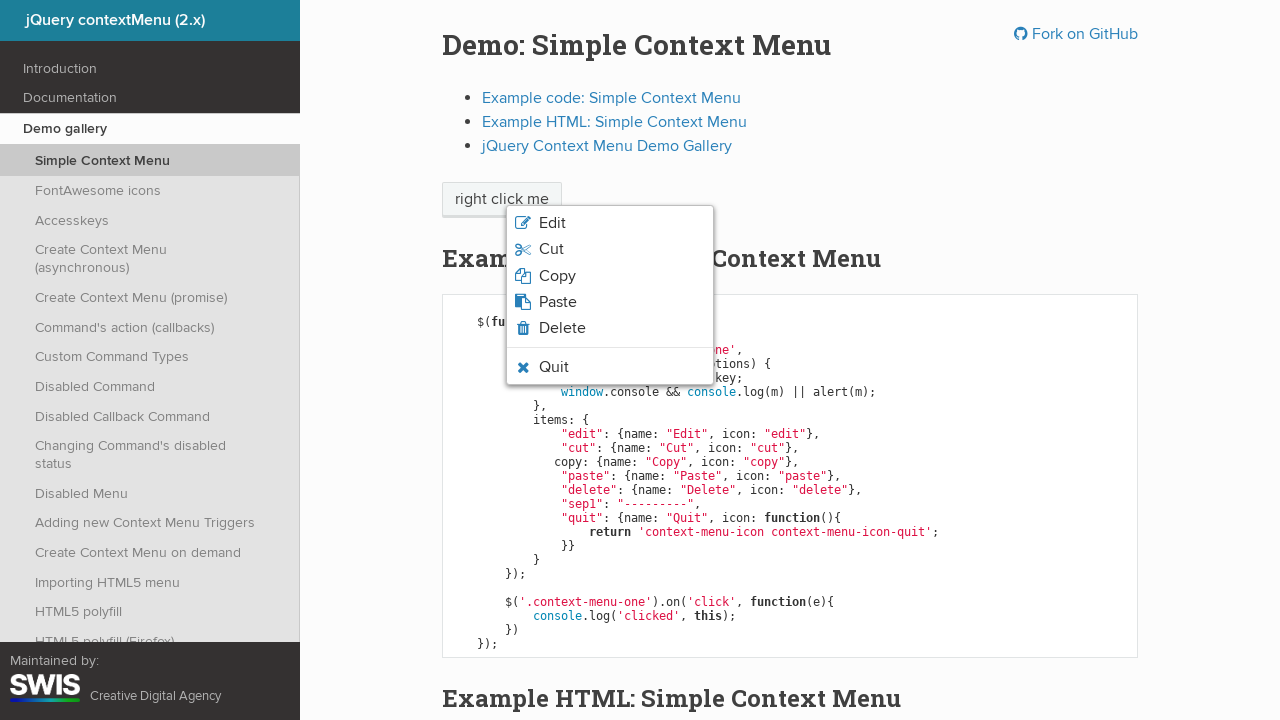

Context menu appeared with copy option visible
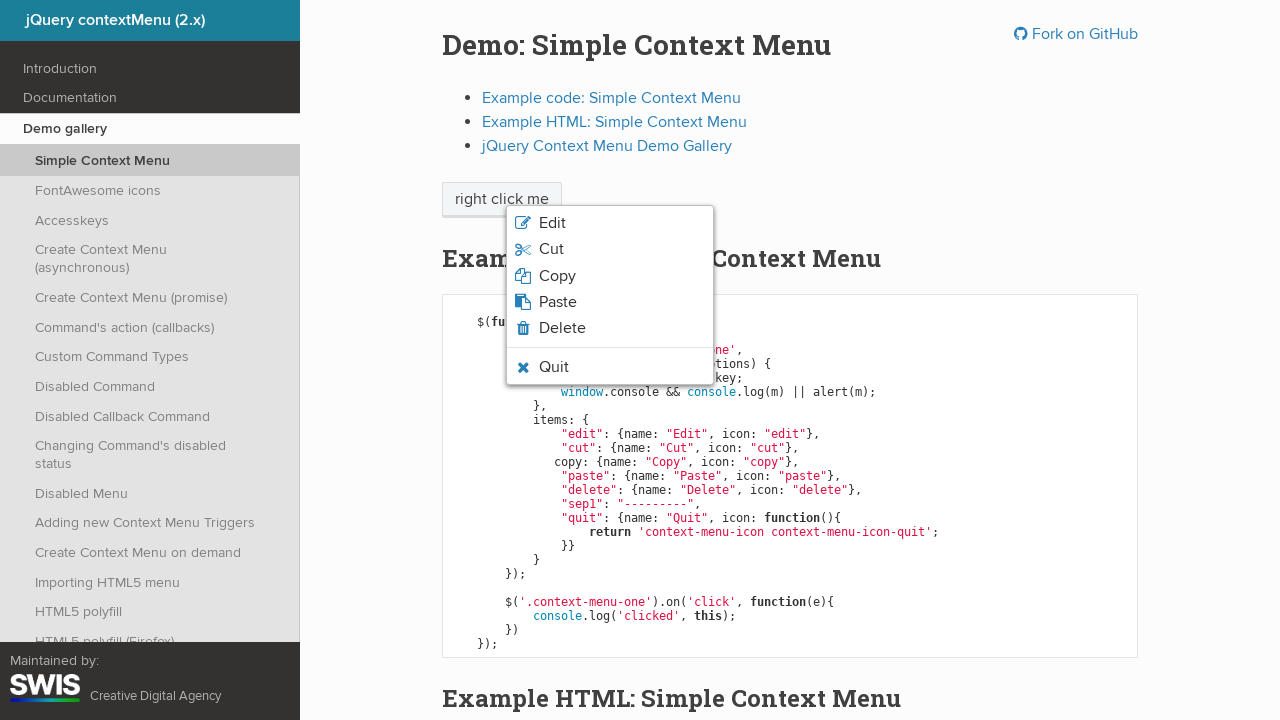

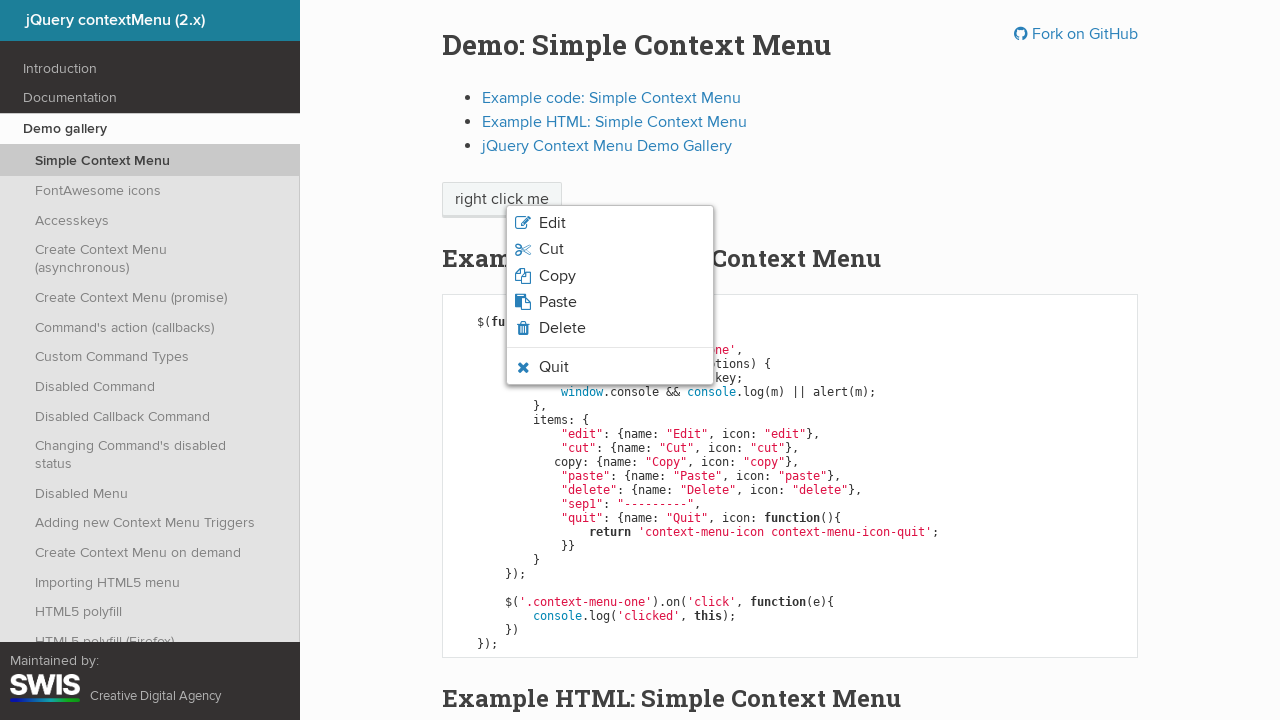